Tests that edits are cancelled when pressing Escape key

Starting URL: https://demo.playwright.dev/todomvc

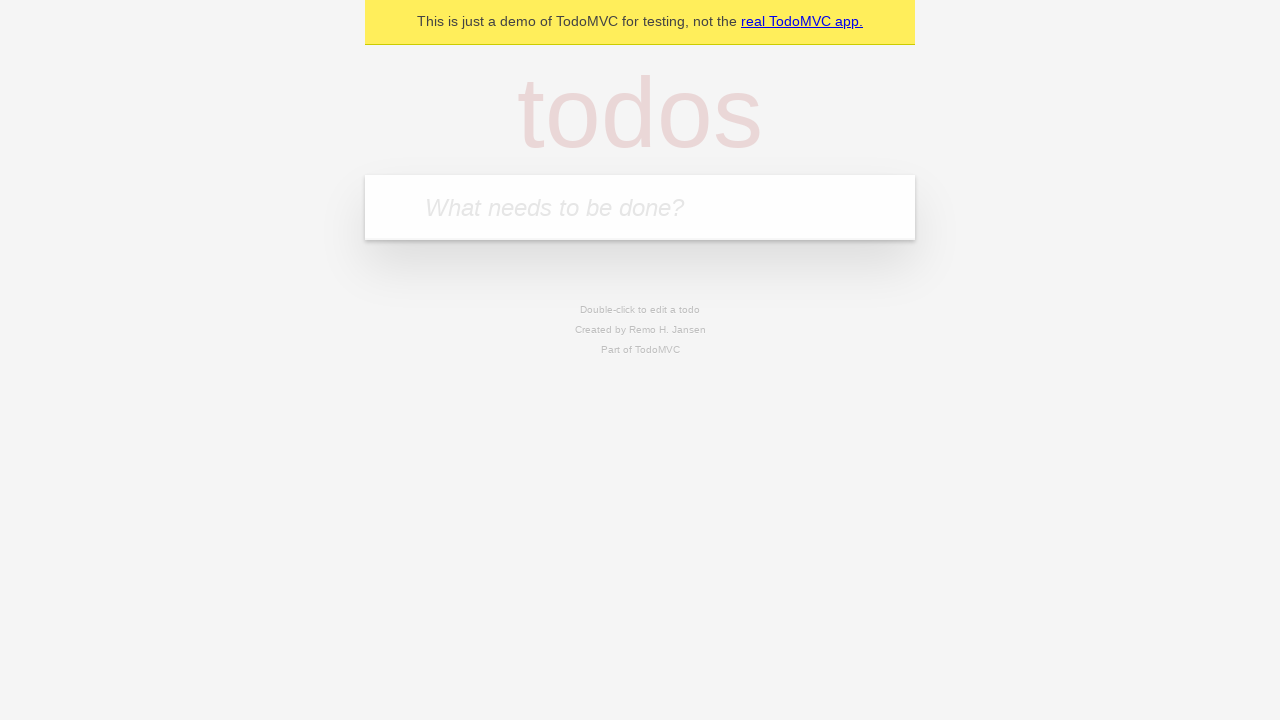

Filled todo input with 'buy some cheese' on internal:attr=[placeholder="What needs to be done?"i]
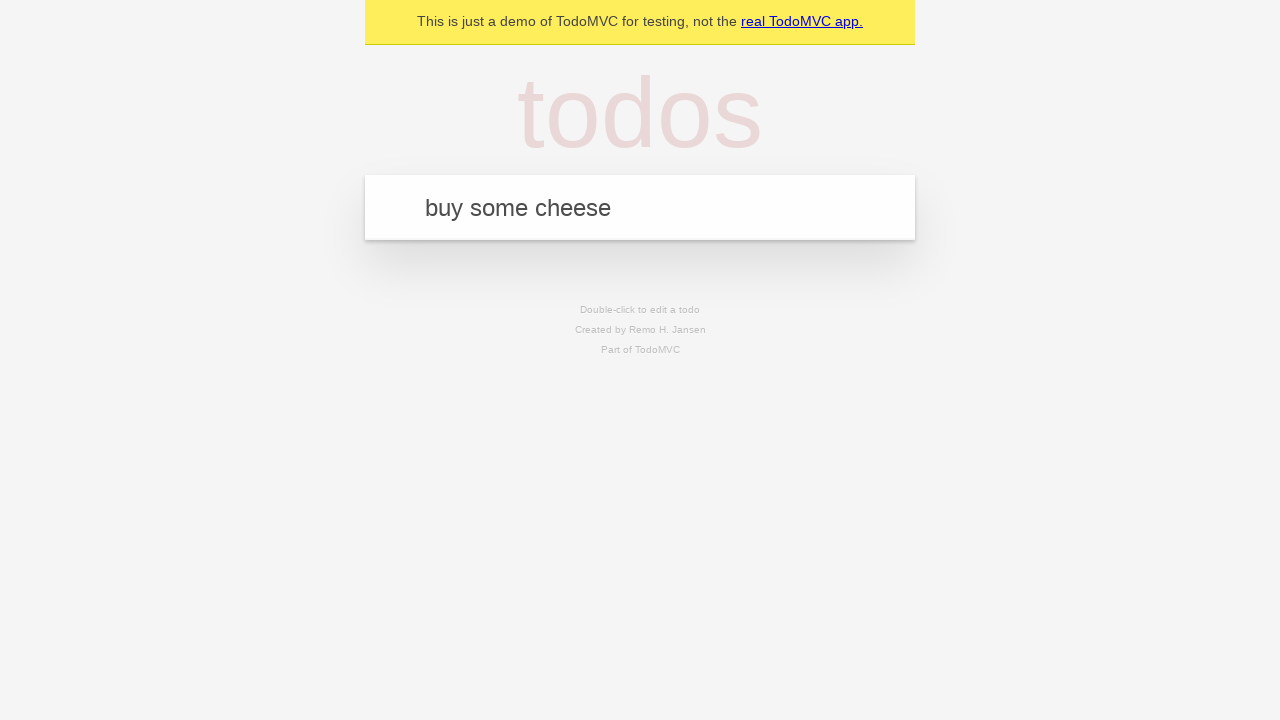

Pressed Enter to create todo item 'buy some cheese' on internal:attr=[placeholder="What needs to be done?"i]
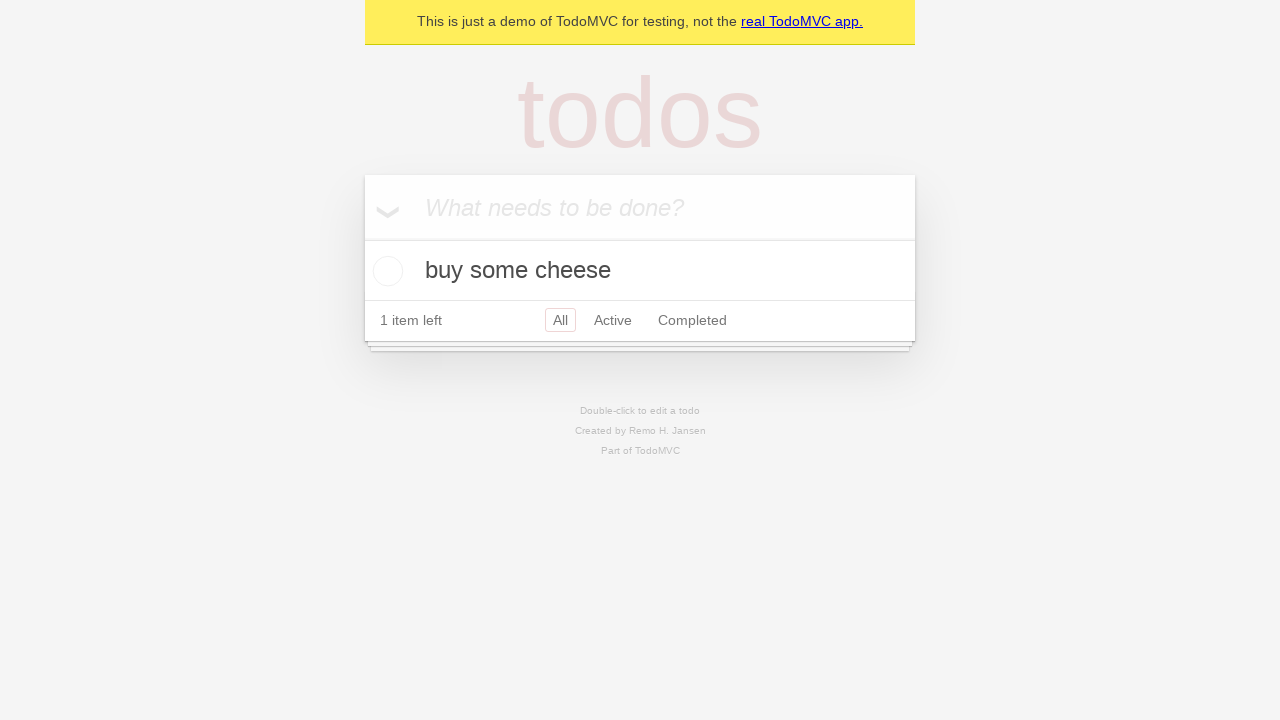

Filled todo input with 'feed the cat' on internal:attr=[placeholder="What needs to be done?"i]
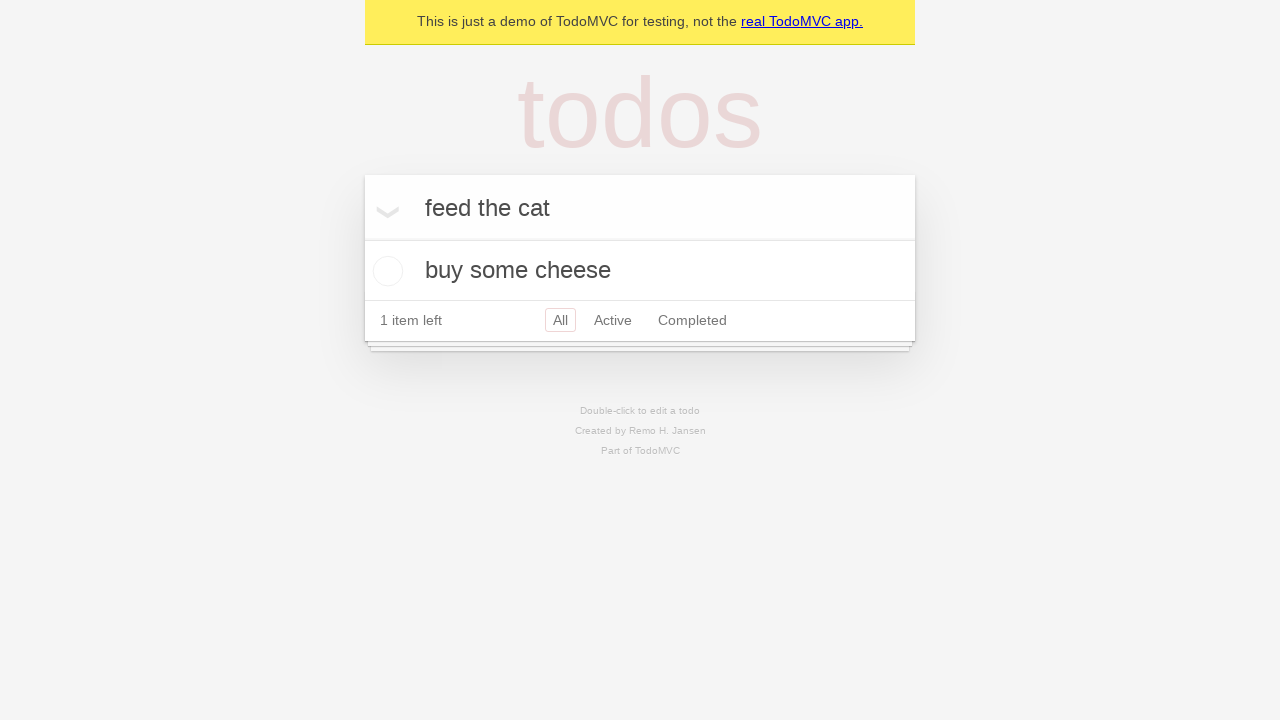

Pressed Enter to create todo item 'feed the cat' on internal:attr=[placeholder="What needs to be done?"i]
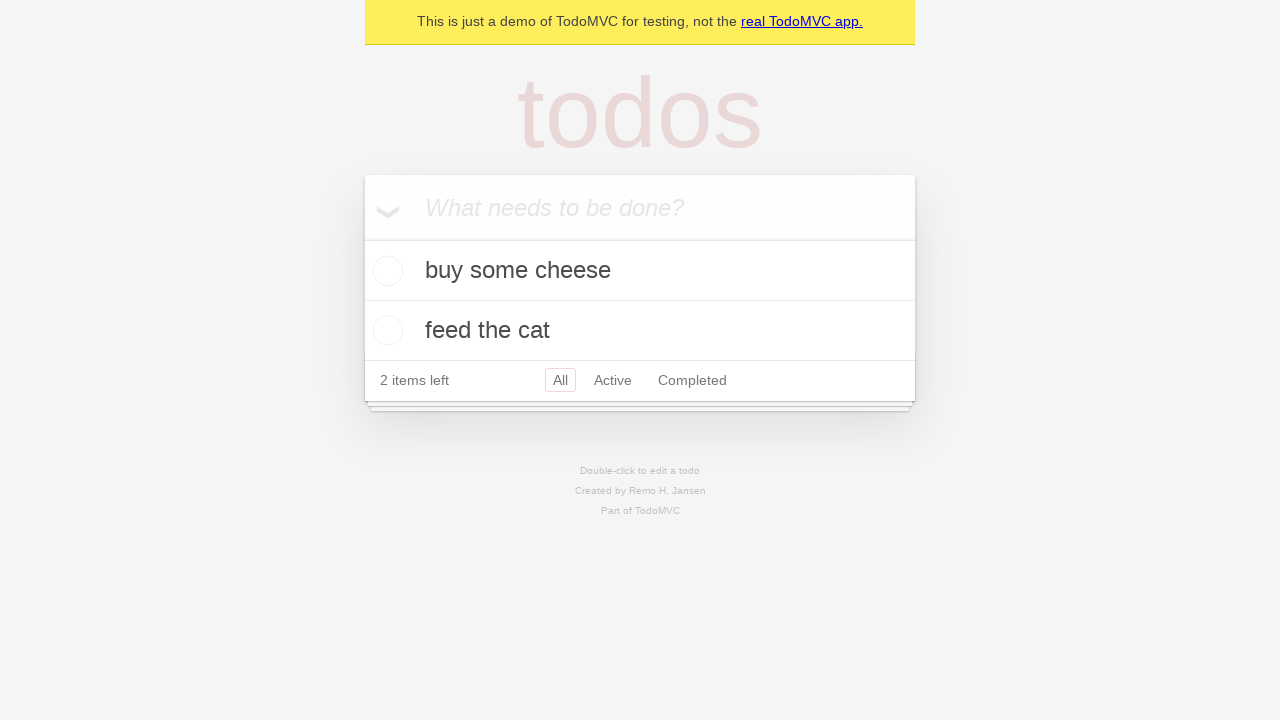

Filled todo input with 'book a doctors appointment' on internal:attr=[placeholder="What needs to be done?"i]
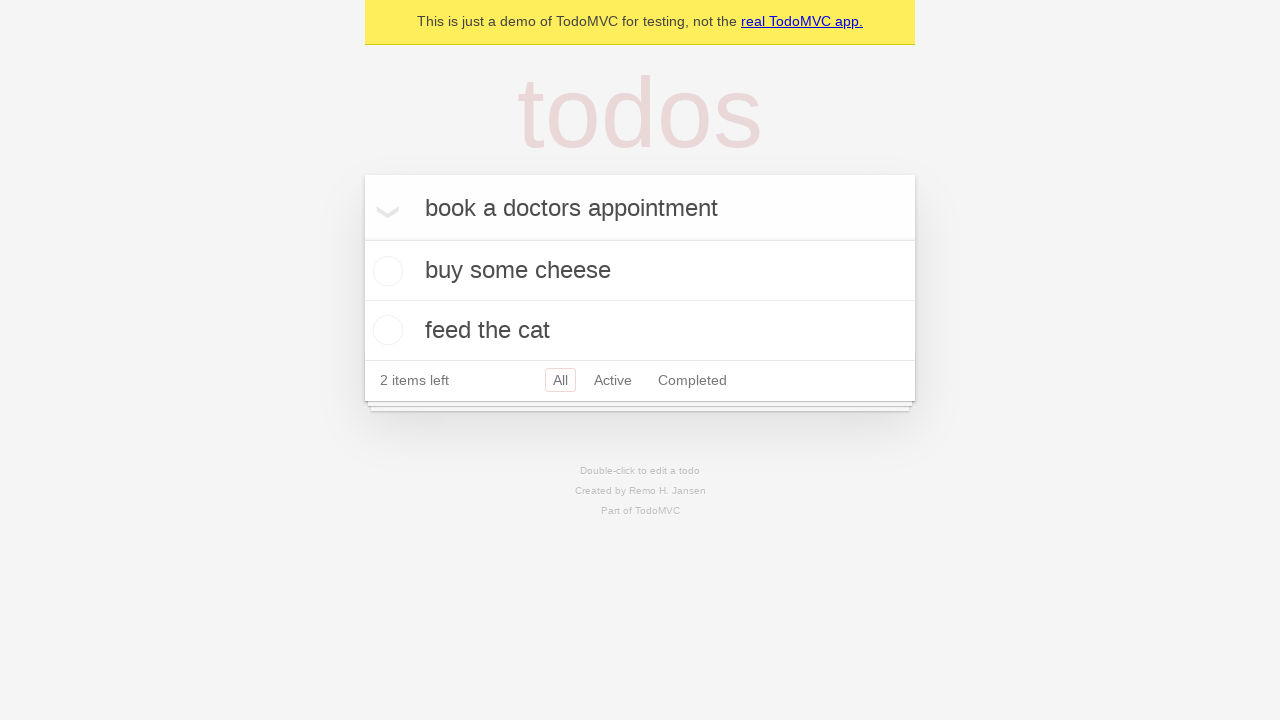

Pressed Enter to create todo item 'book a doctors appointment' on internal:attr=[placeholder="What needs to be done?"i]
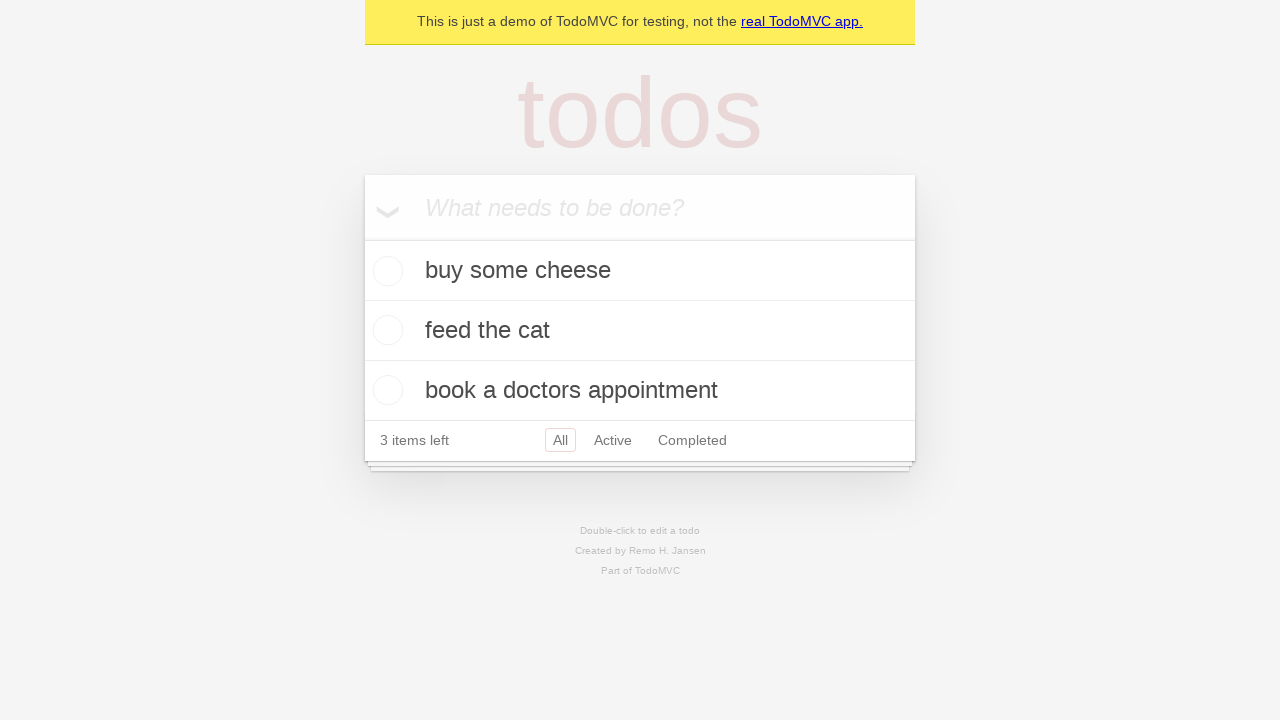

Waited for all 3 todo items to be created
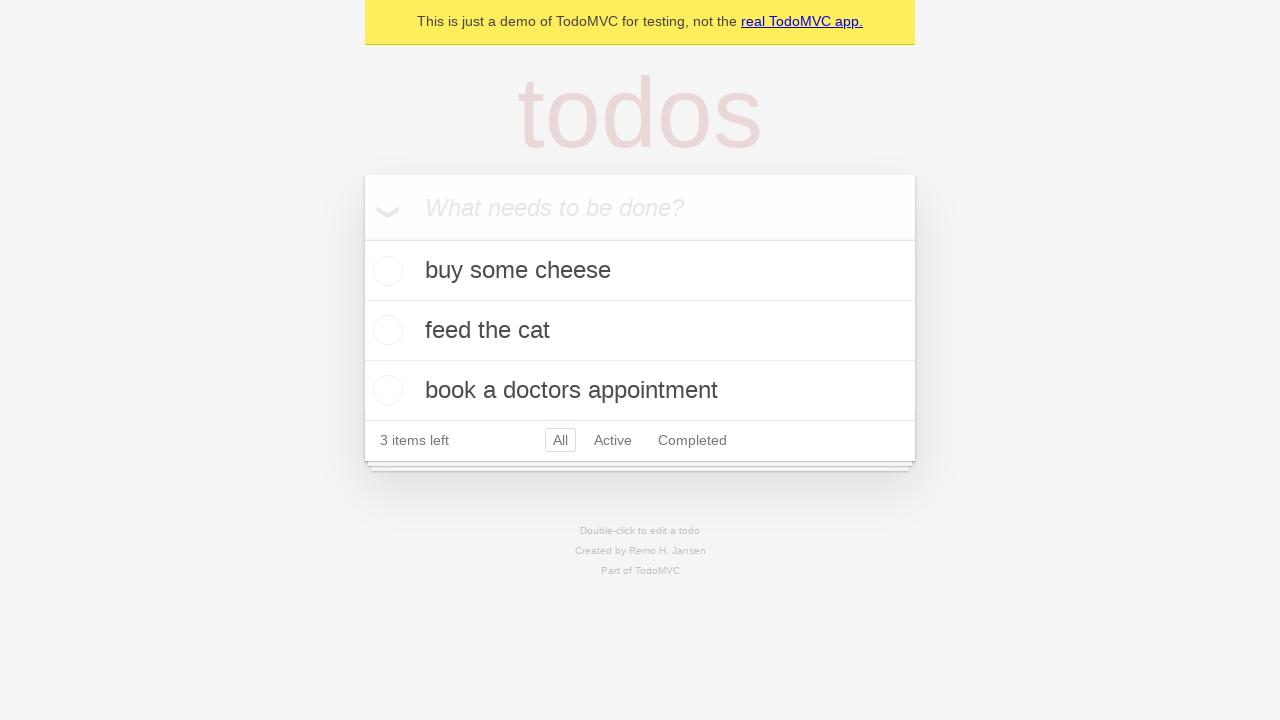

Double-clicked second todo item to enter edit mode at (640, 331) on internal:testid=[data-testid="todo-item"s] >> nth=1
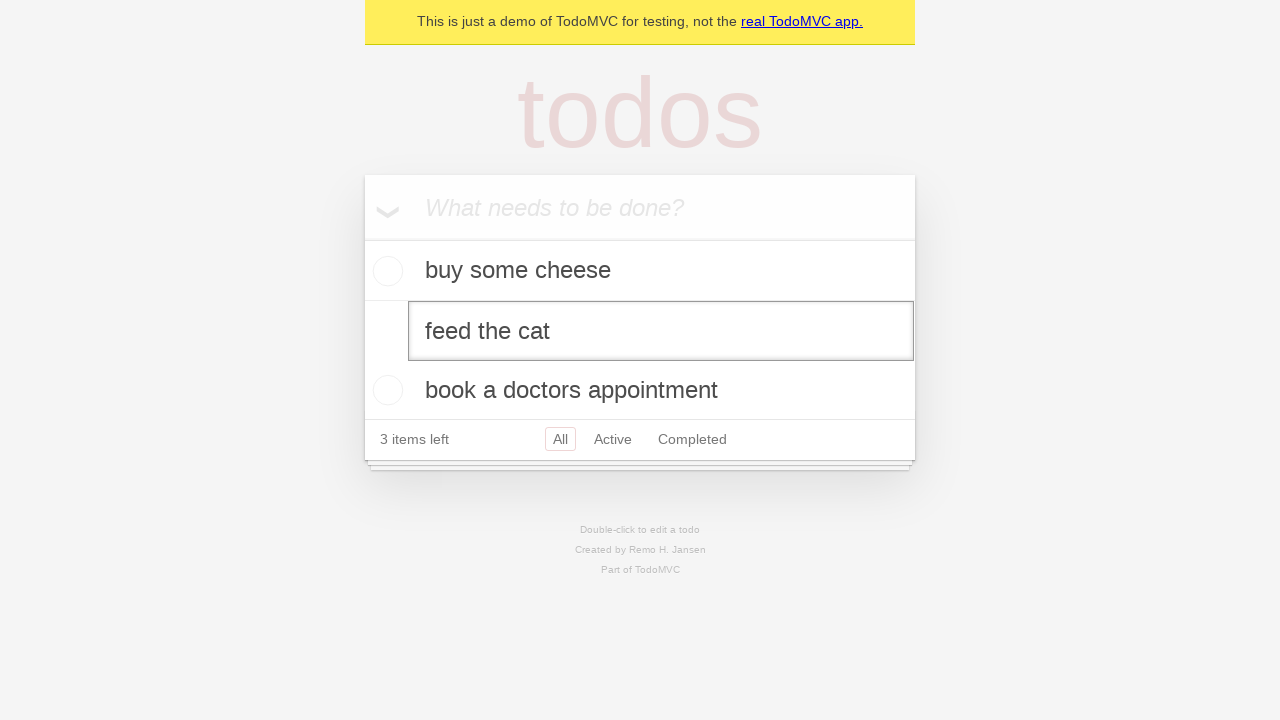

Filled edit field with new text 'buy some sausages' on internal:testid=[data-testid="todo-item"s] >> nth=1 >> internal:role=textbox[nam
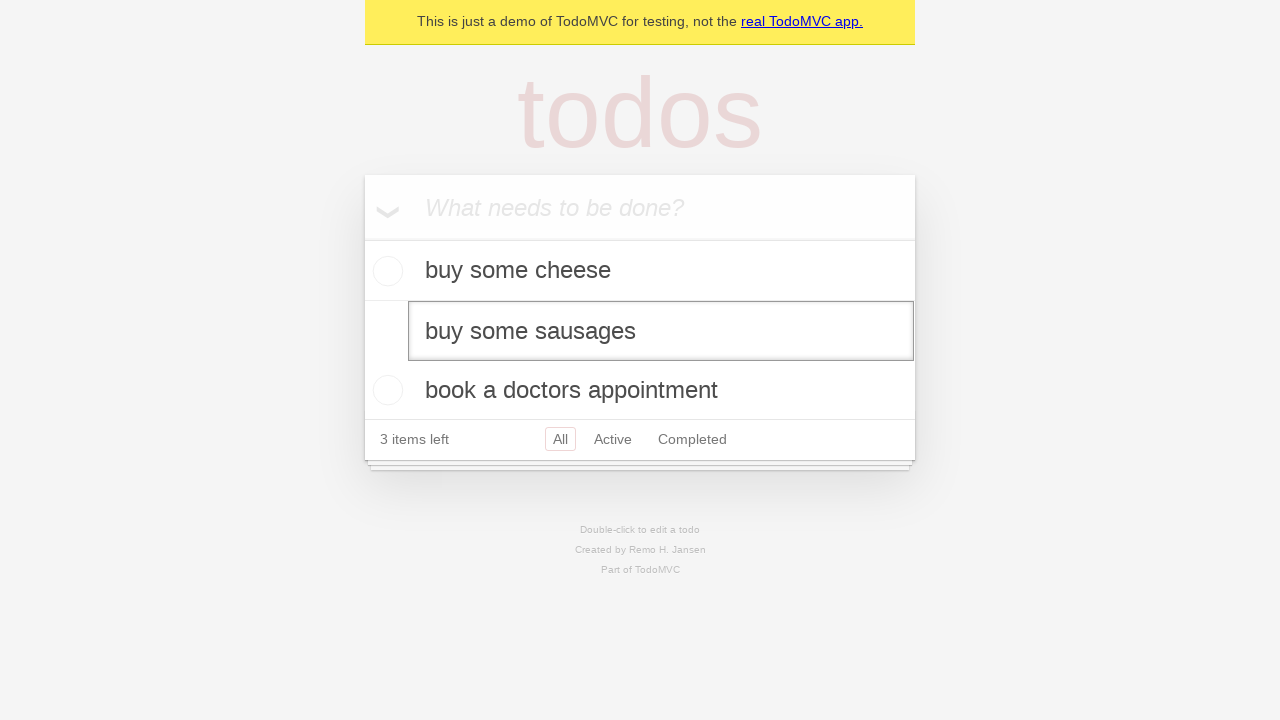

Pressed Escape key to cancel edit on internal:testid=[data-testid="todo-item"s] >> nth=1 >> internal:role=textbox[nam
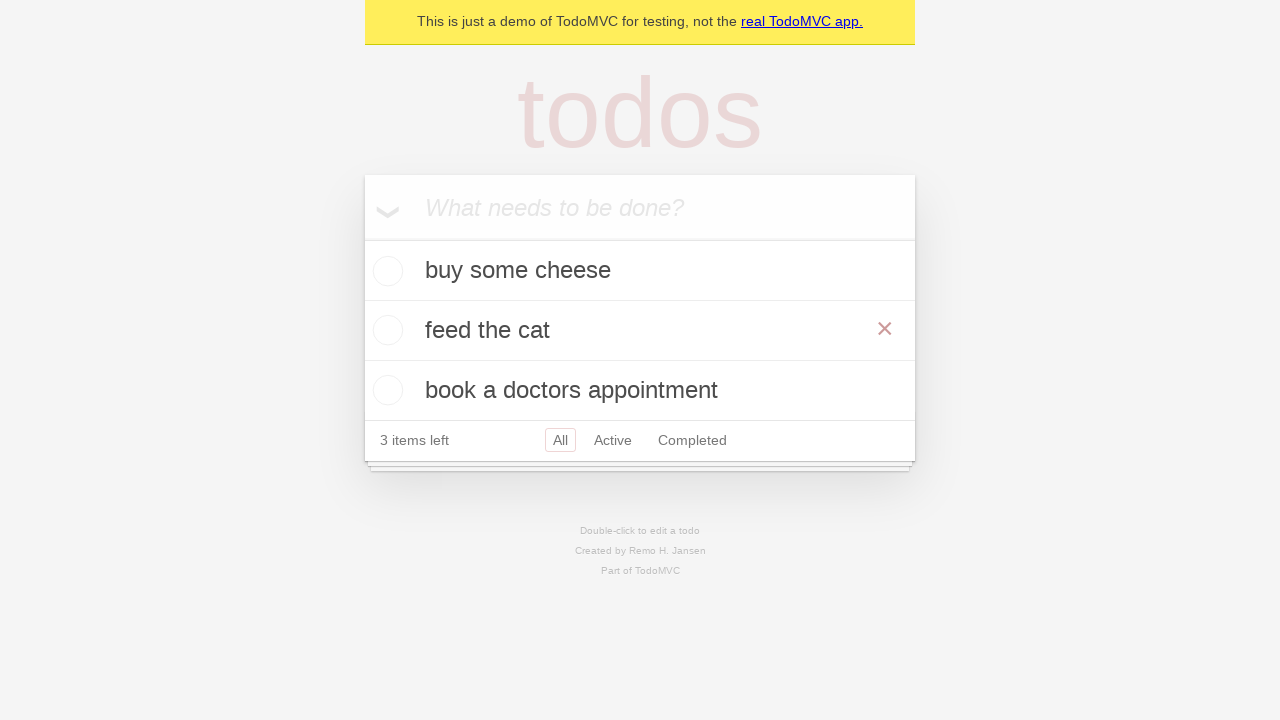

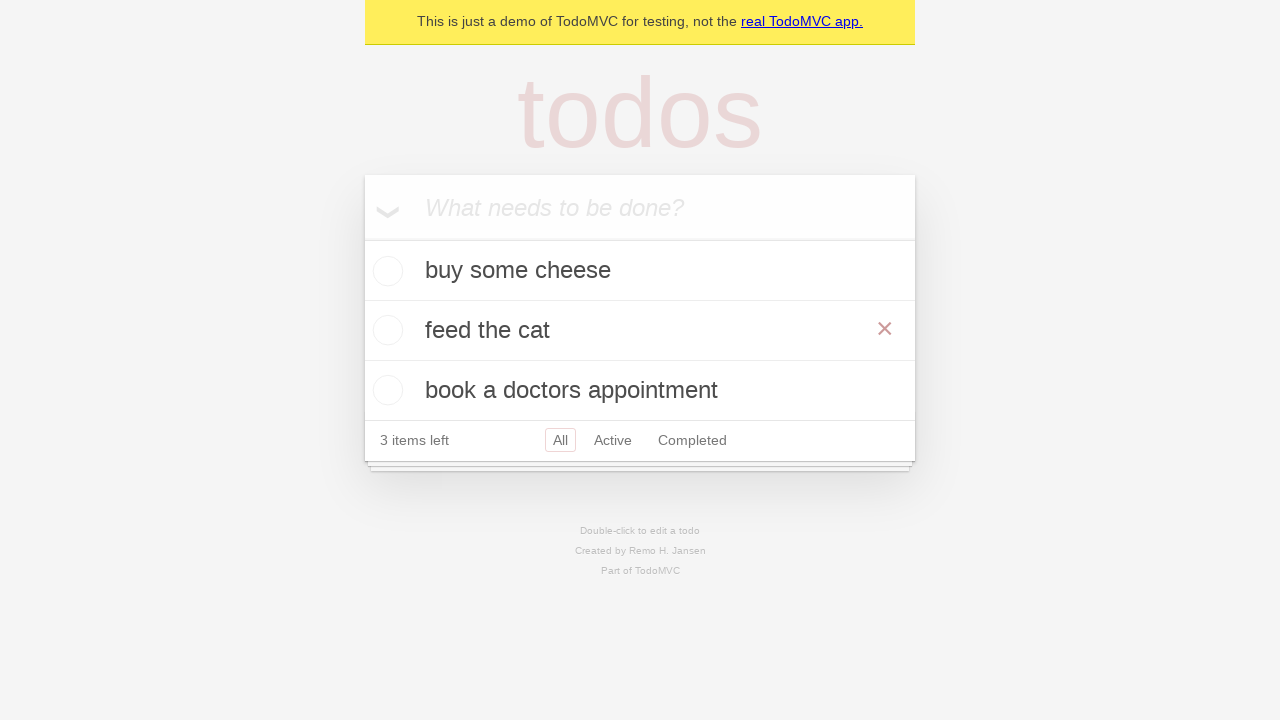